Tests finding real estate listings for a balanced investment strategy with a cash goal, verifying that the system can handle mixed property types.

Starting URL: https://frameworkrealestatesolutions.com/portfolio-simulator-v3.html

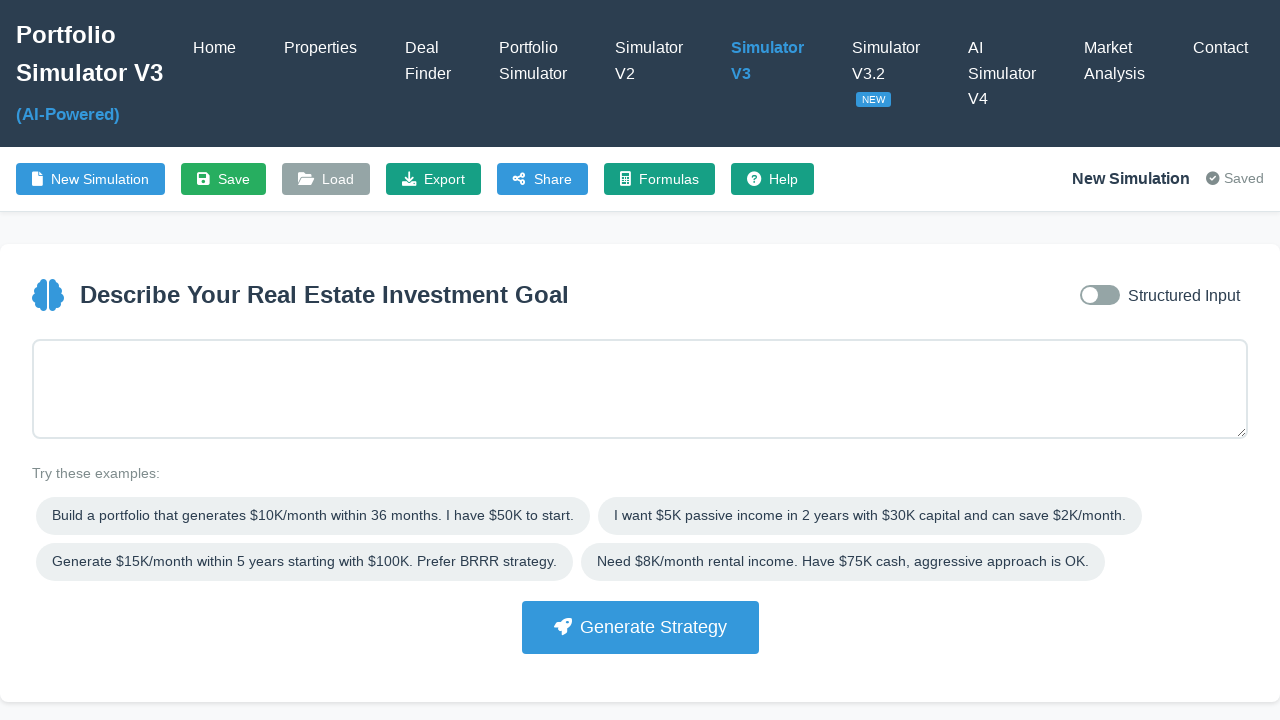

Portfolio Simulator V3 page loaded
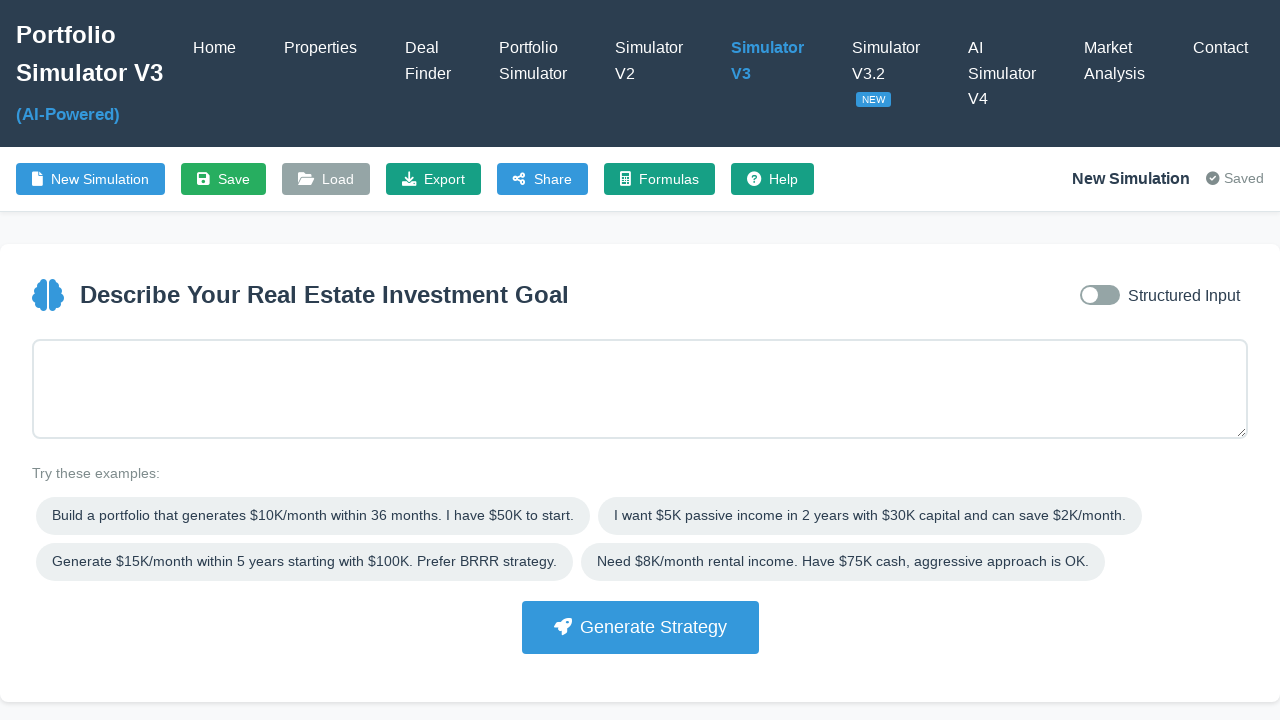

Switched to structured input mode at (1100, 295) on #inputModeToggle
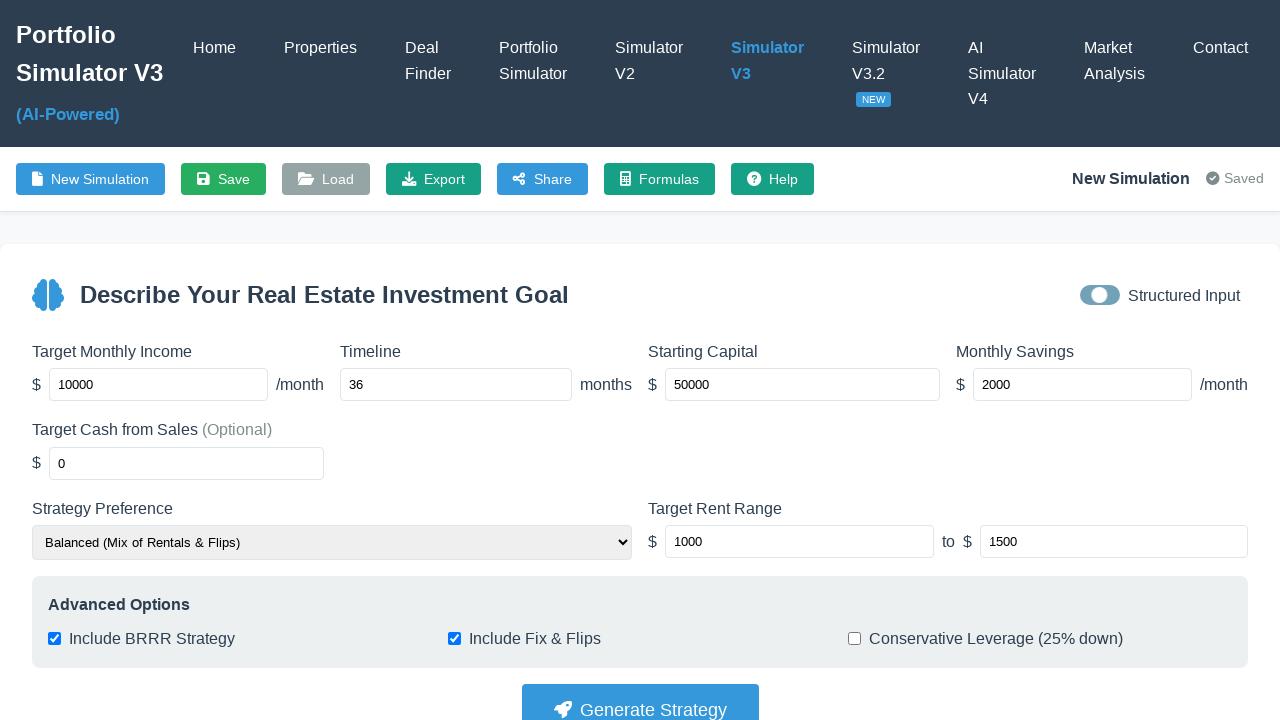

Set target income to 4000 on #targetIncome
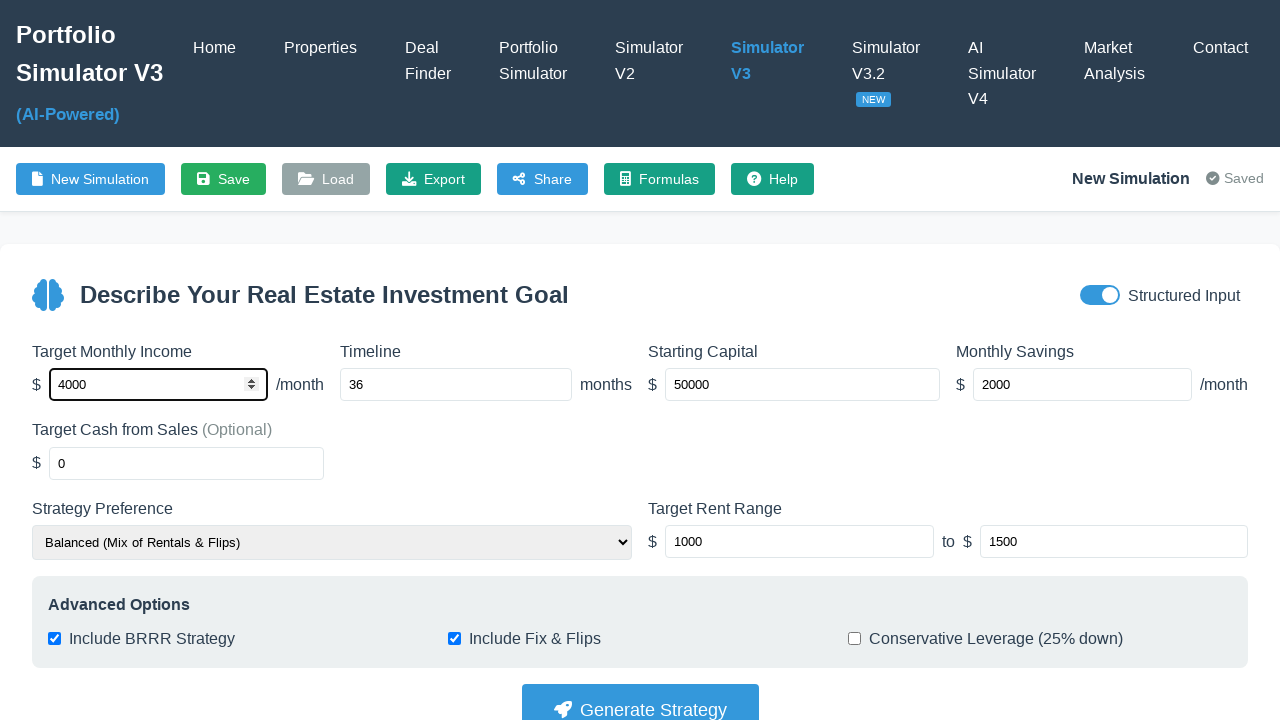

Set target cash from sales to 50000 on #targetCashFromSales
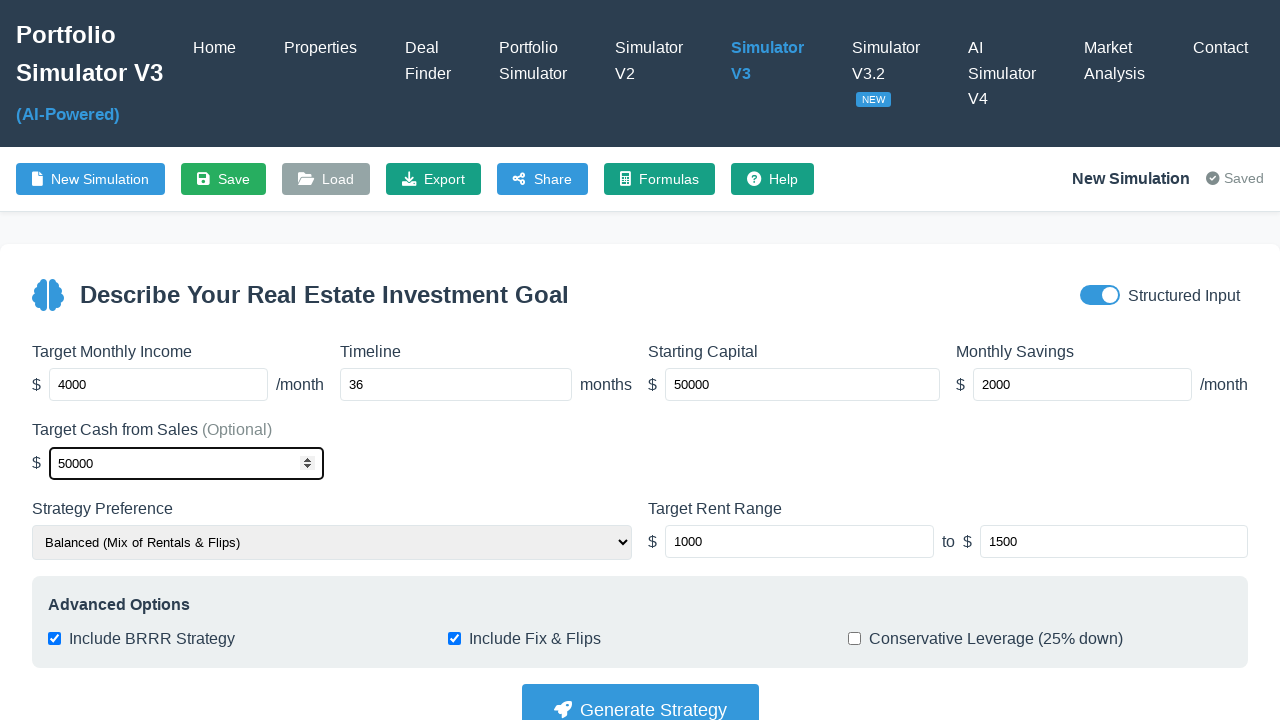

Set timeline to 24 months on #timeline
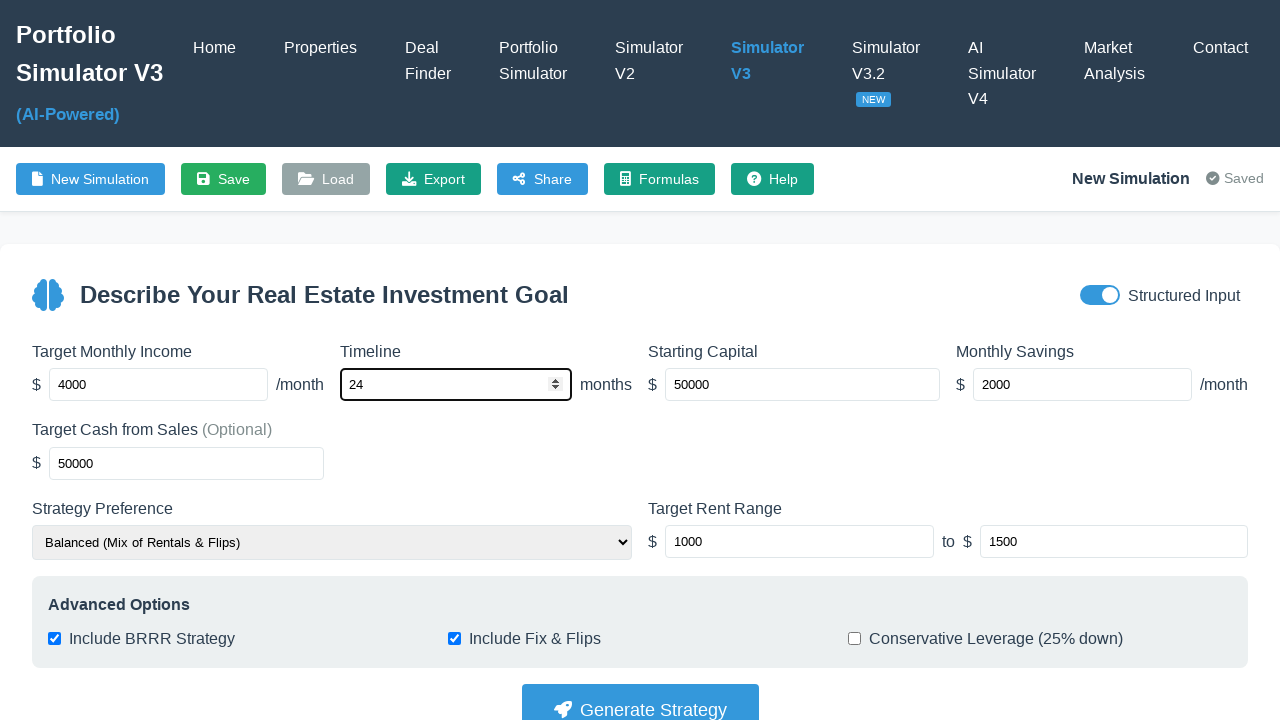

Set starting capital to 60000 on #startingCapital
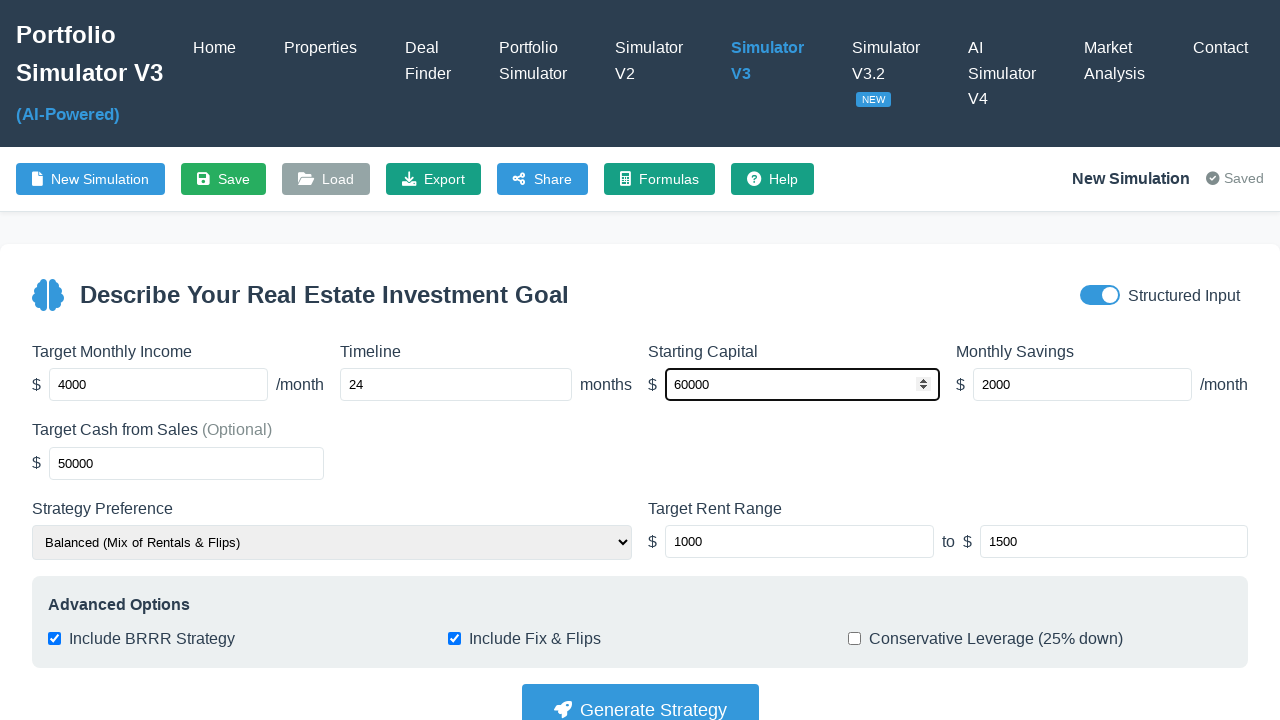

Selected balanced strategy preference on #strategyPreference
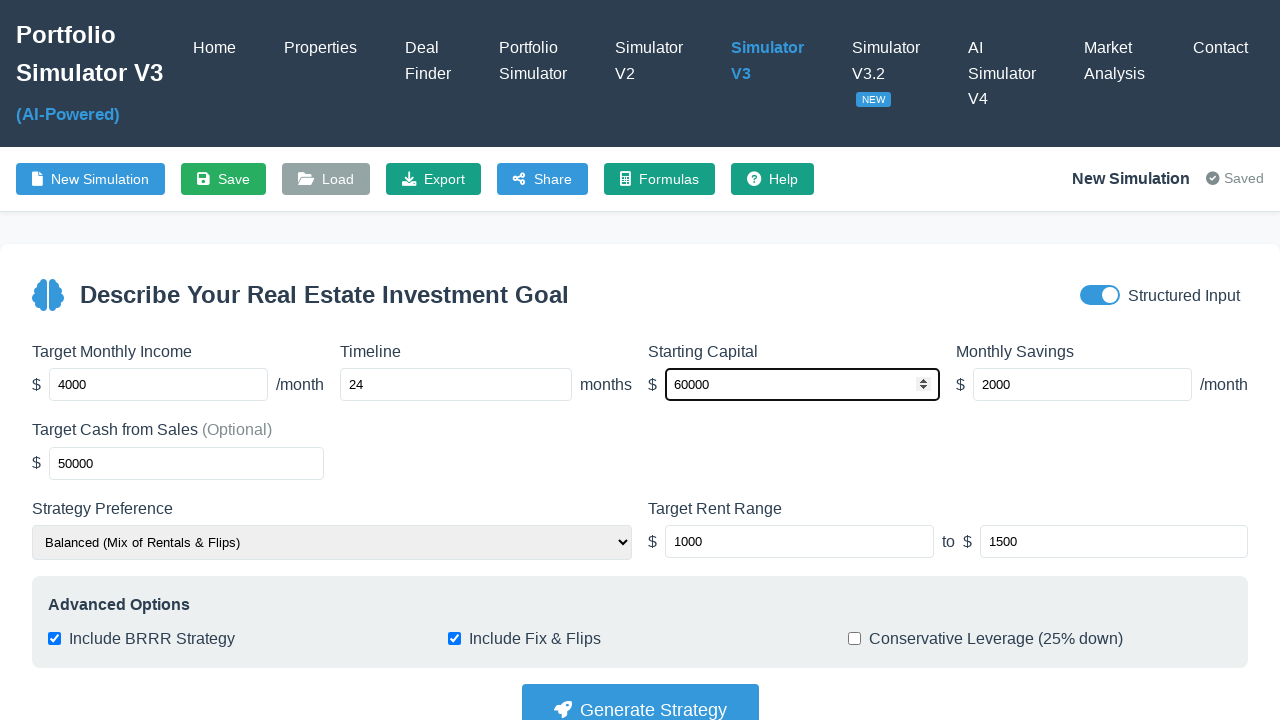

Clicked Generate Strategy button at (640, 694) on button:has-text("Generate Strategy")
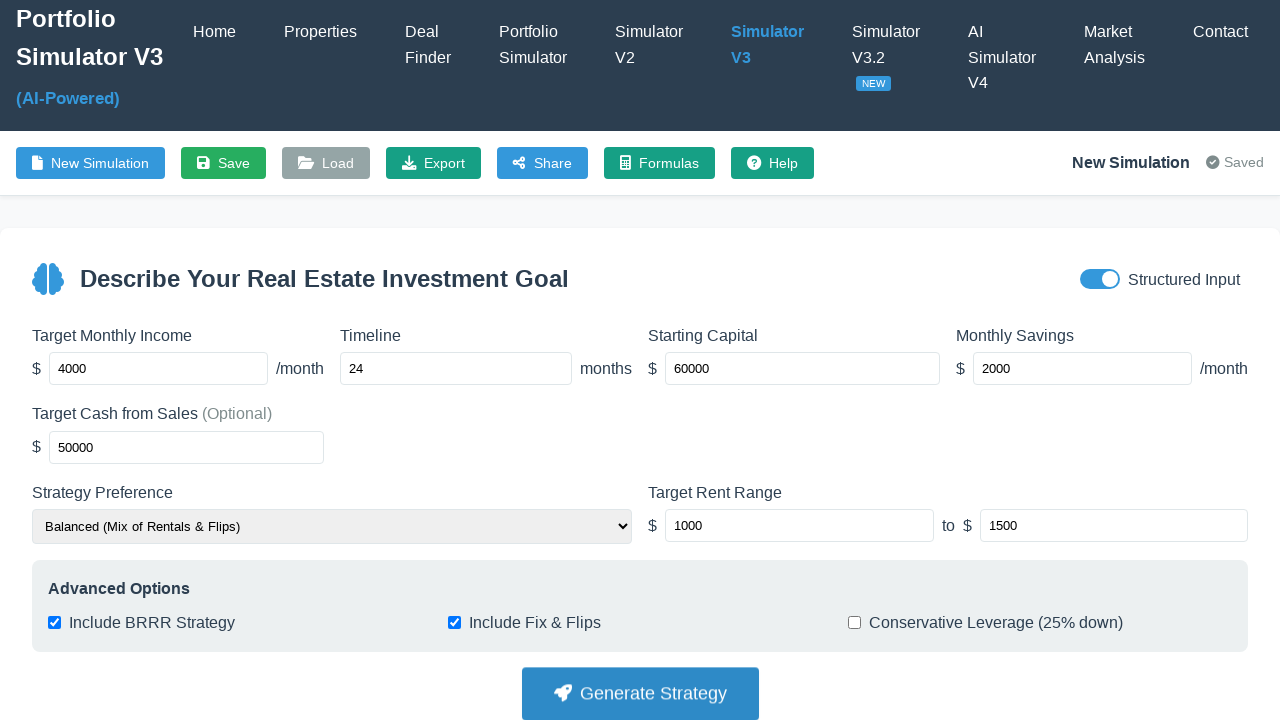

Strategy cards generated and loaded
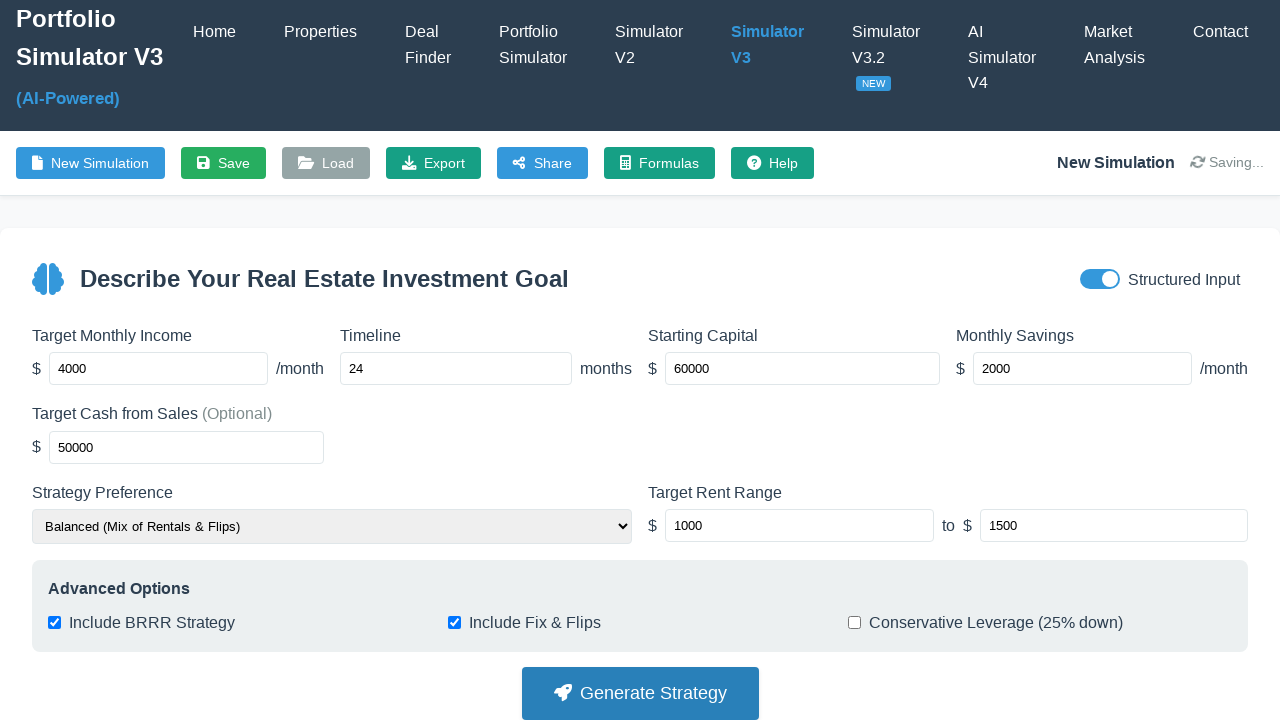

Selected balanced strategy card at (640, 466) on .strategy-card:has-text("Balanced")
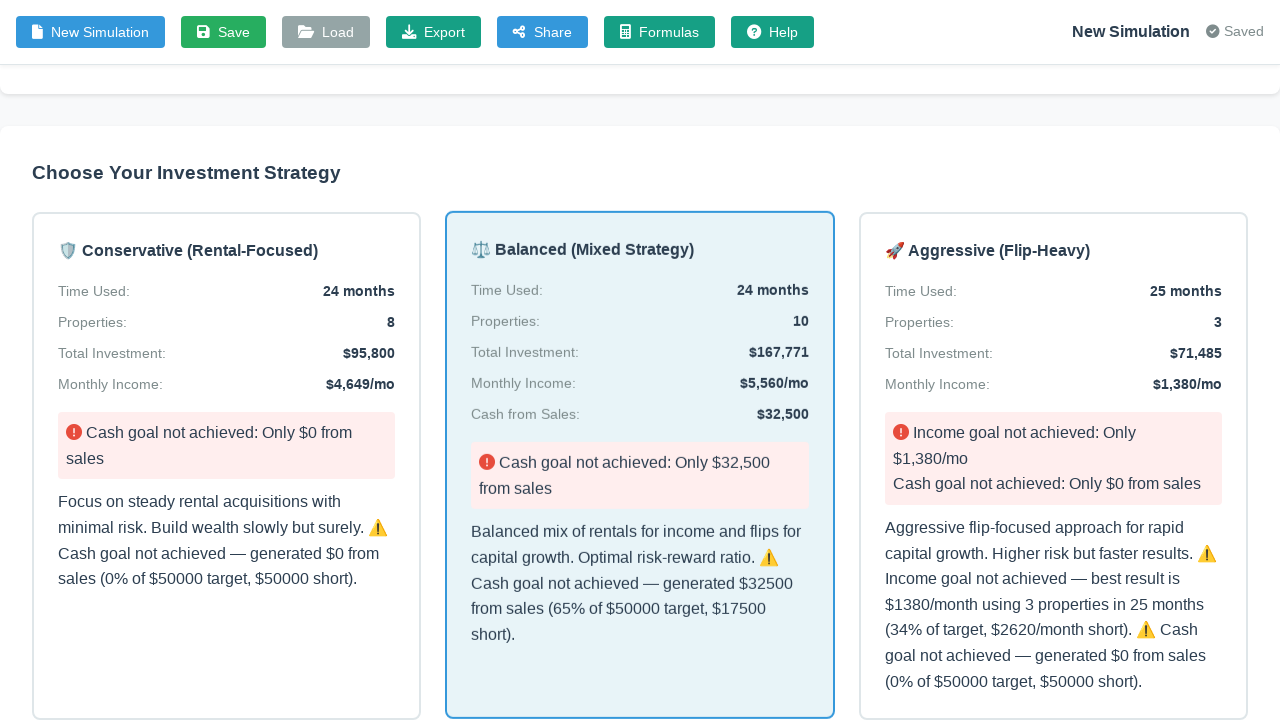

Timeline table loaded
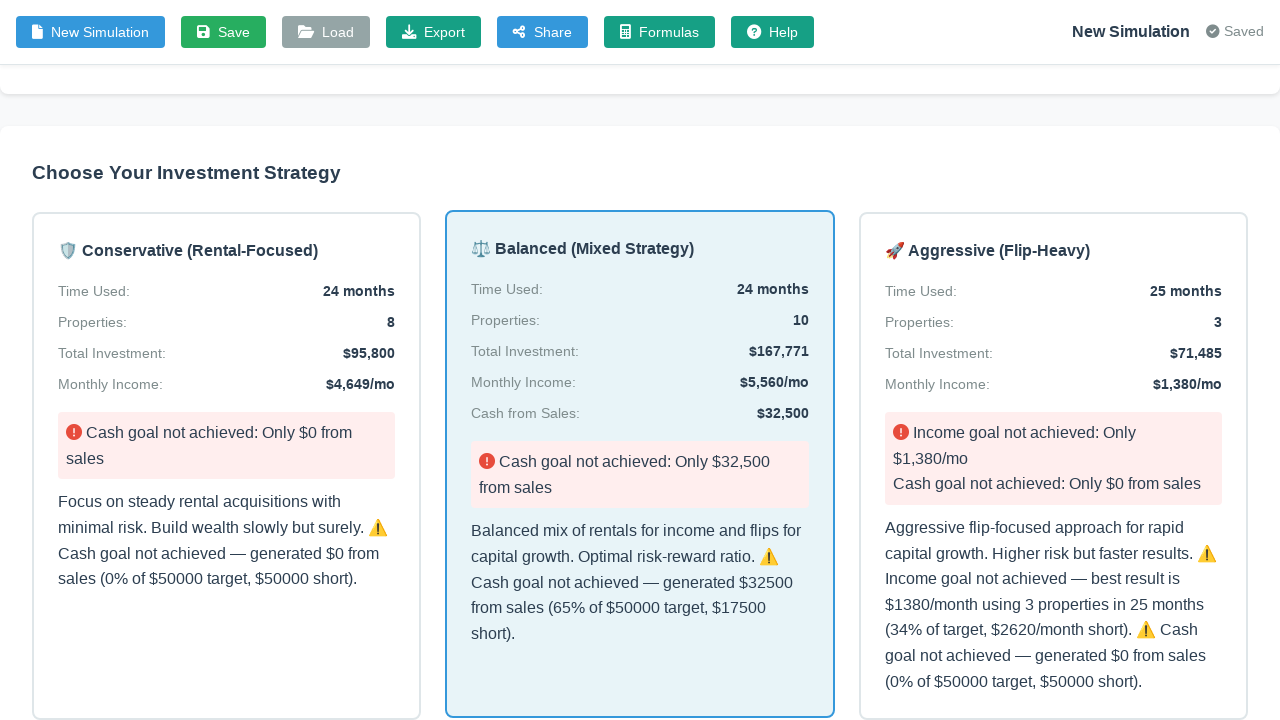

Enabled real listings option at (58, 361) on #useRealListings
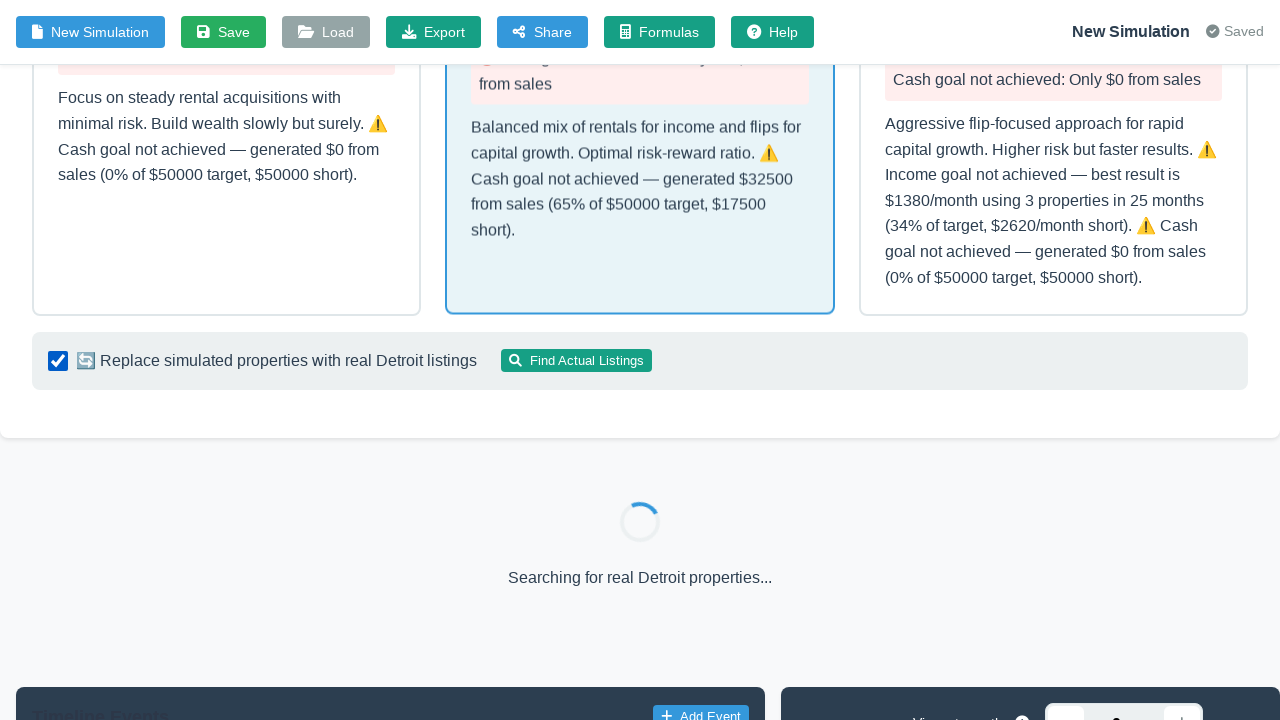

Clicked Find Actual Listings button at (576, 709) on button:has-text("Find Actual Listings")
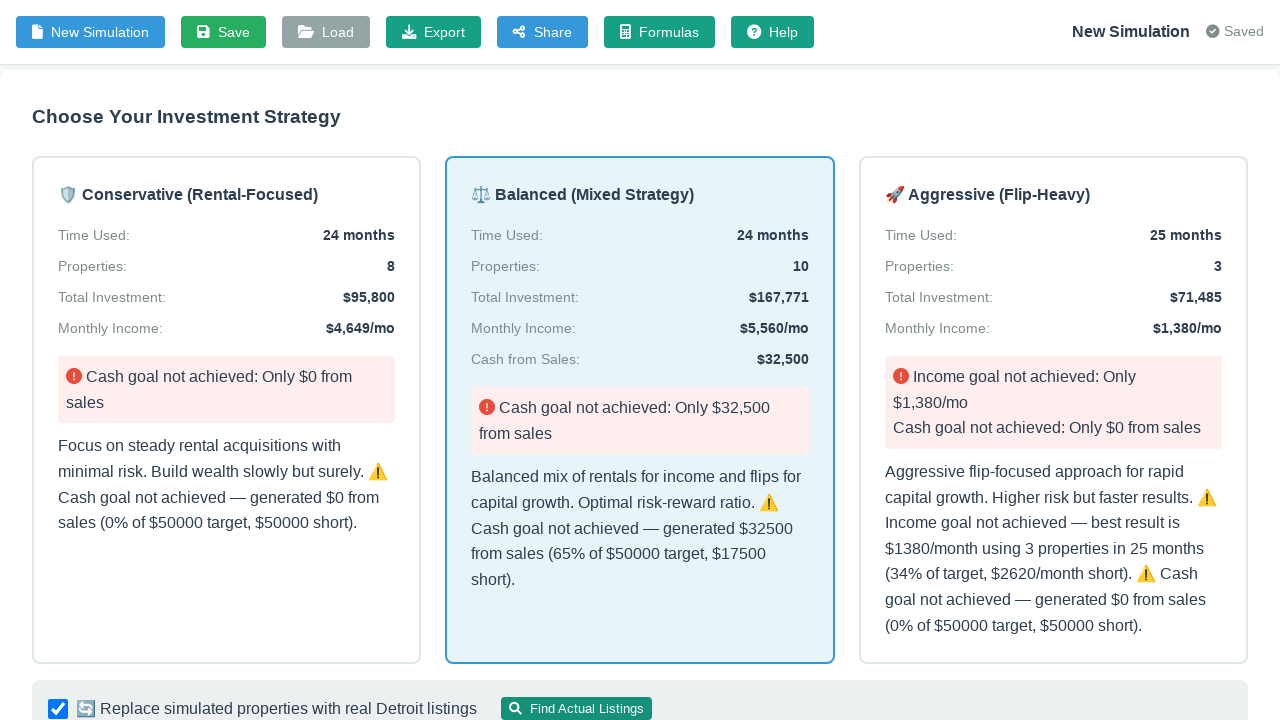

Real listings search completed and loading state hidden
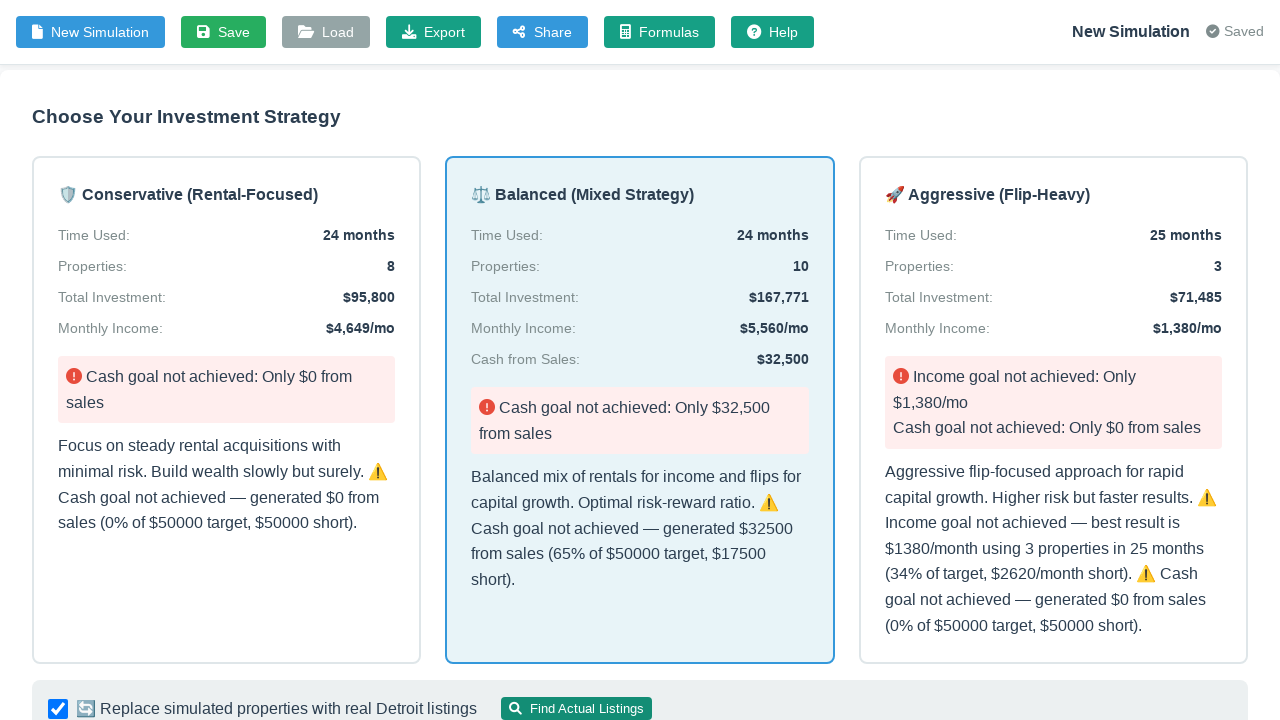

Timeline table populated with real listings data
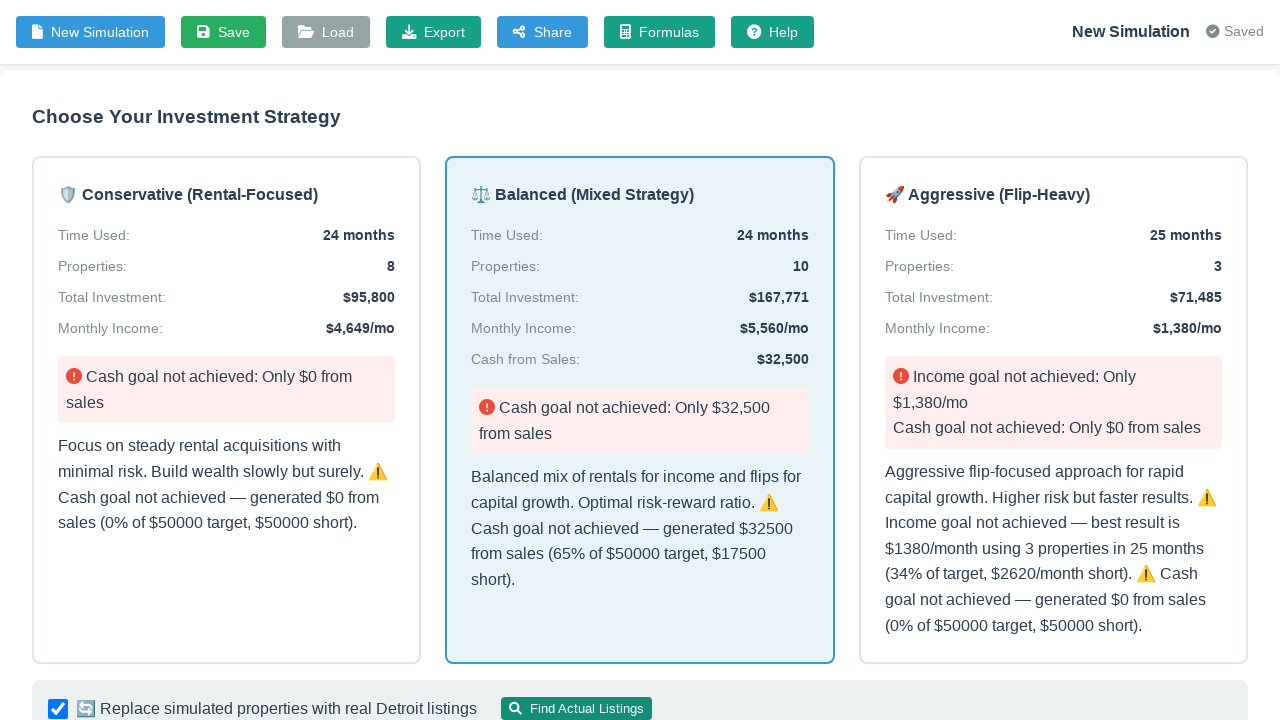

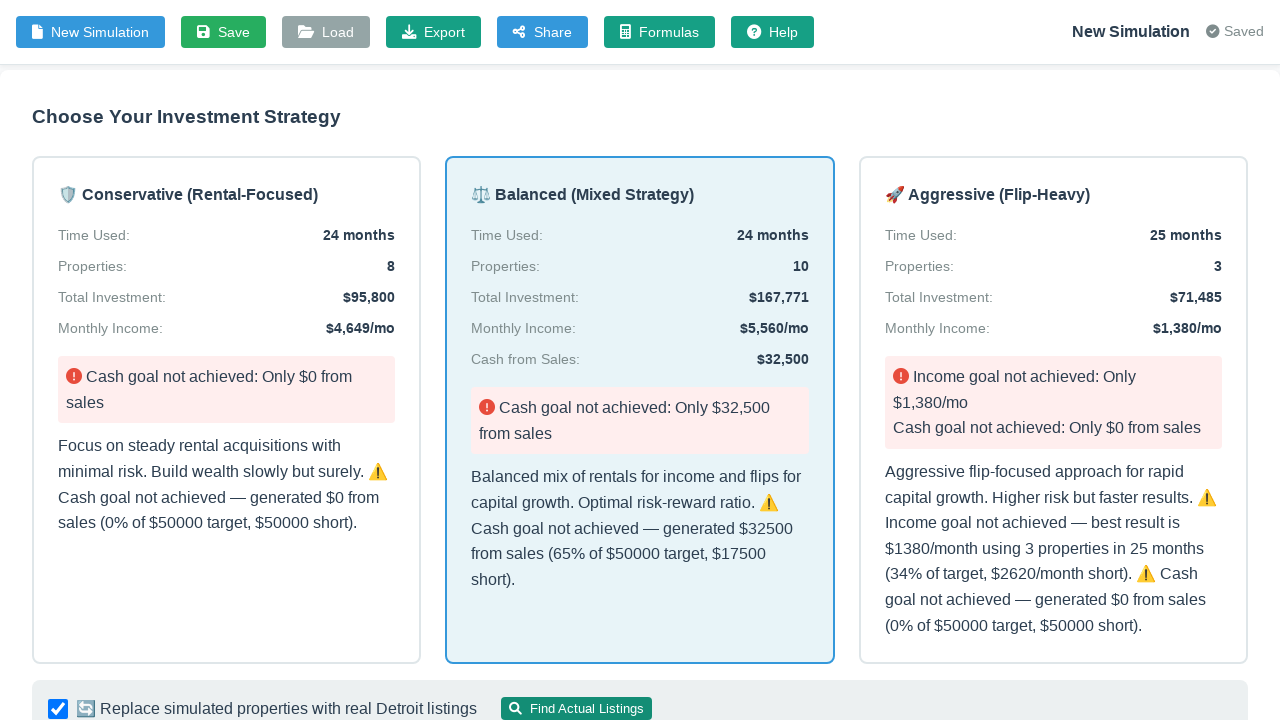